Tests AJAX functionality by clicking a button and waiting for the asynchronous response content to become visible on the page.

Starting URL: http://uitestingplayground.com/ajax

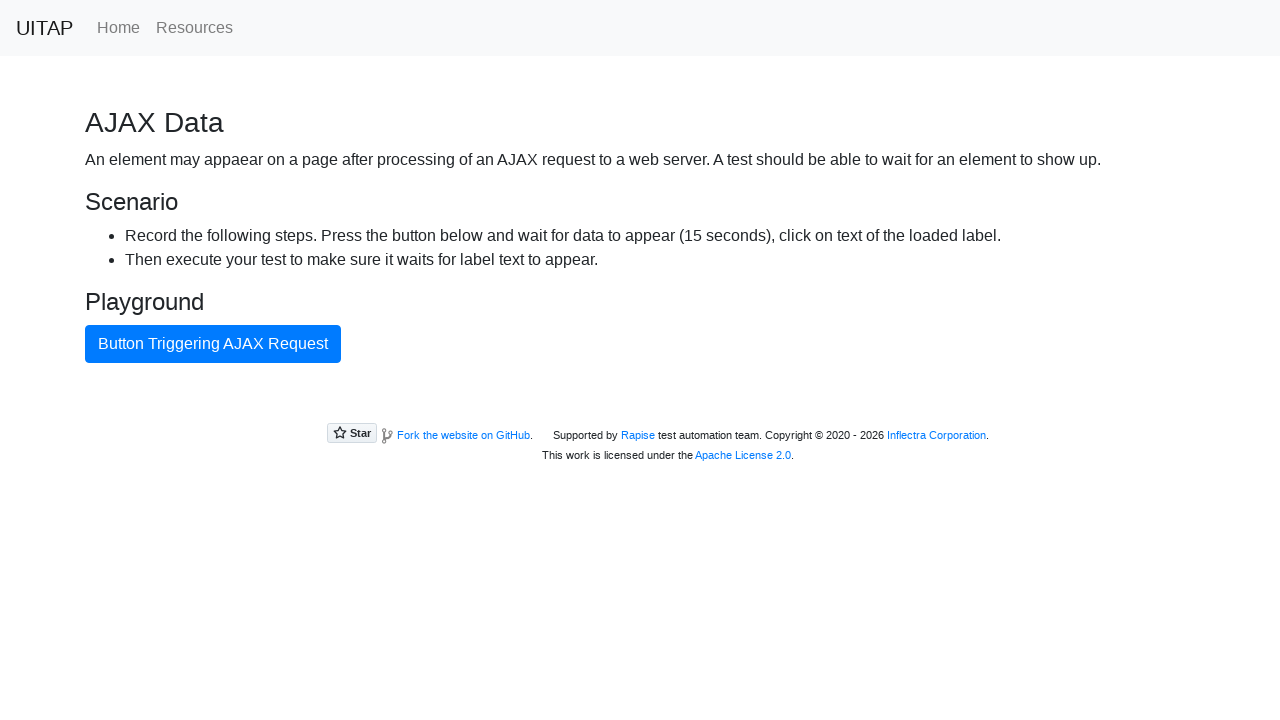

Clicked the AJAX button at (213, 344) on button#ajaxButton
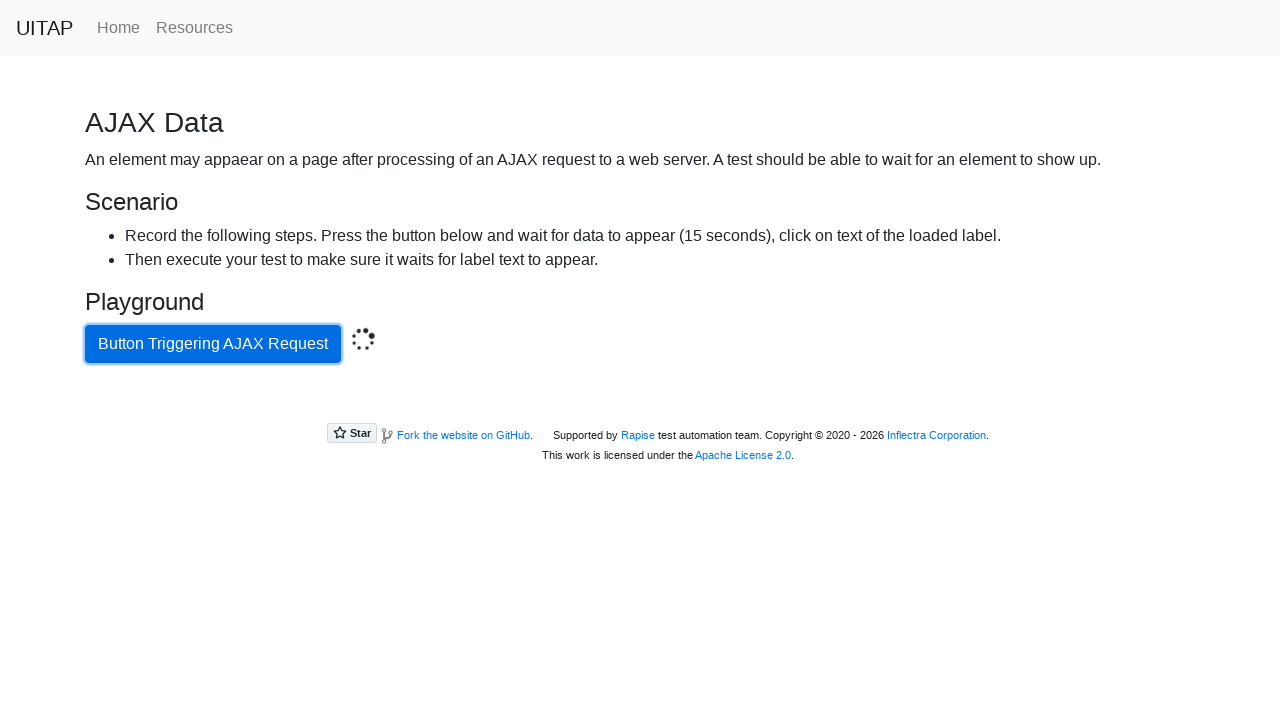

AJAX response content became visible
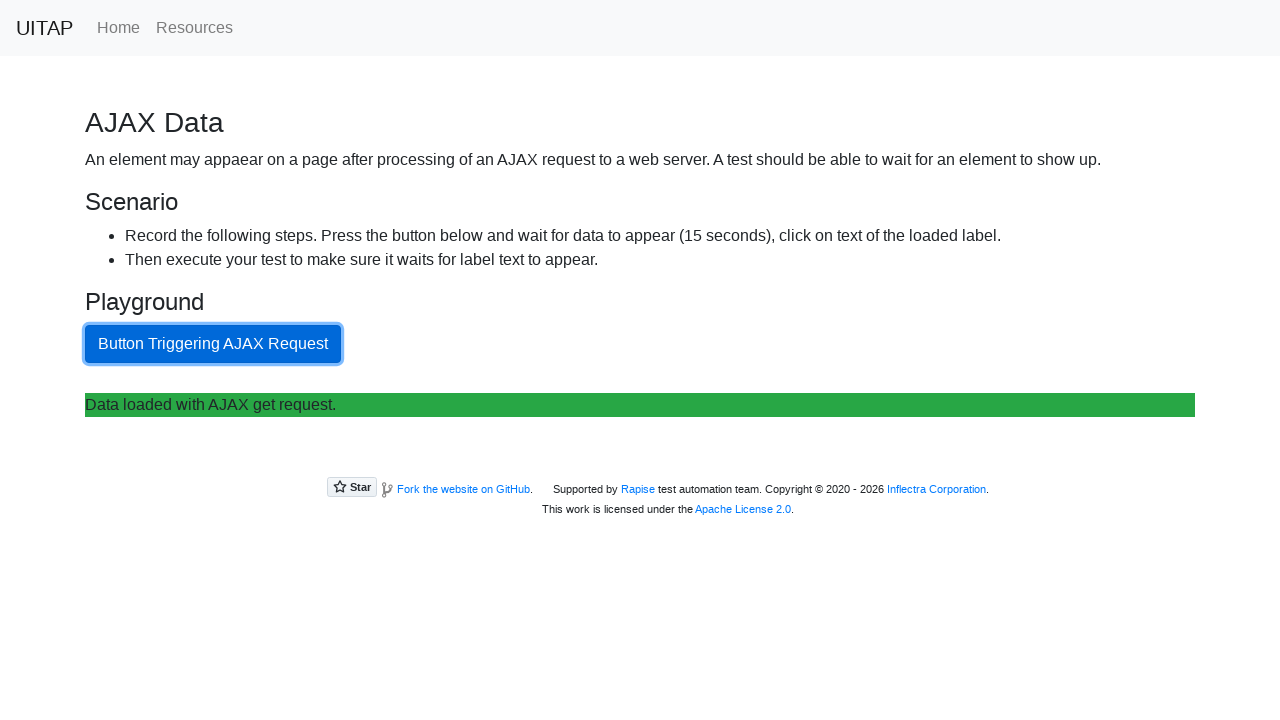

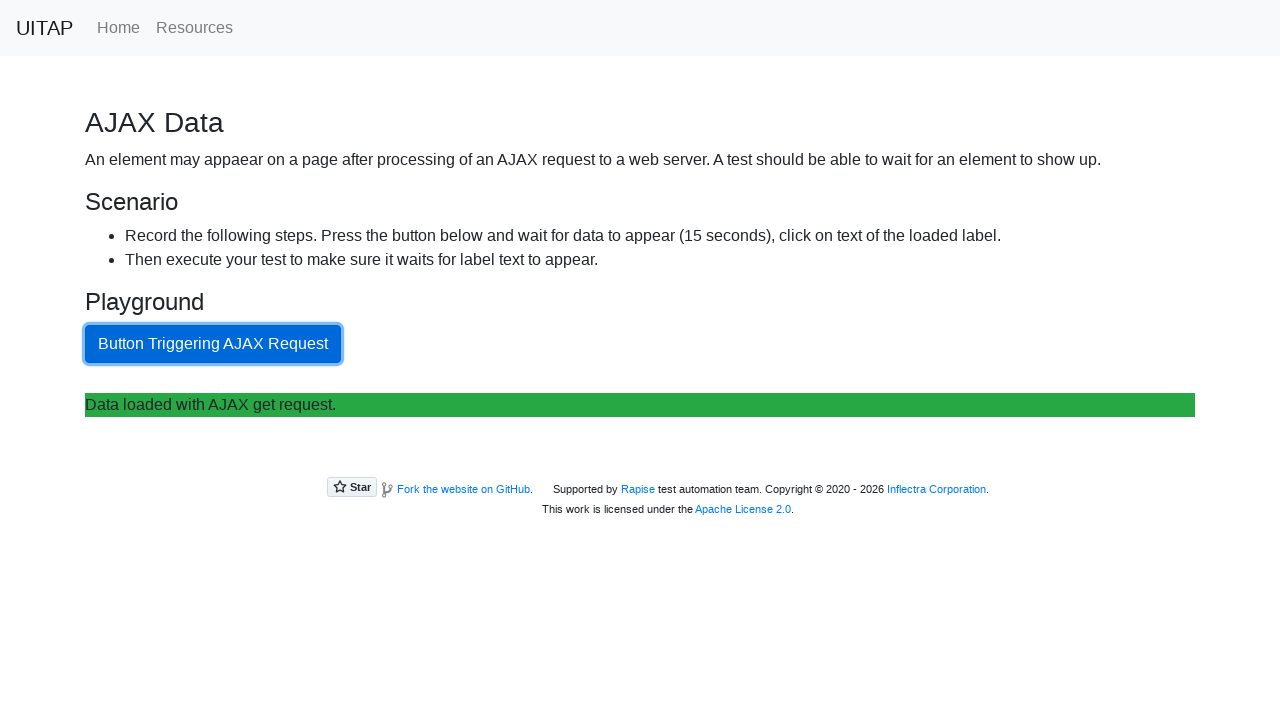